Tests the product review functionality by navigating to a product page, clicking on the reviews tab, selecting a 5-star rating, and submitting a review with name and email.

Starting URL: http://practice.automationtesting.in/

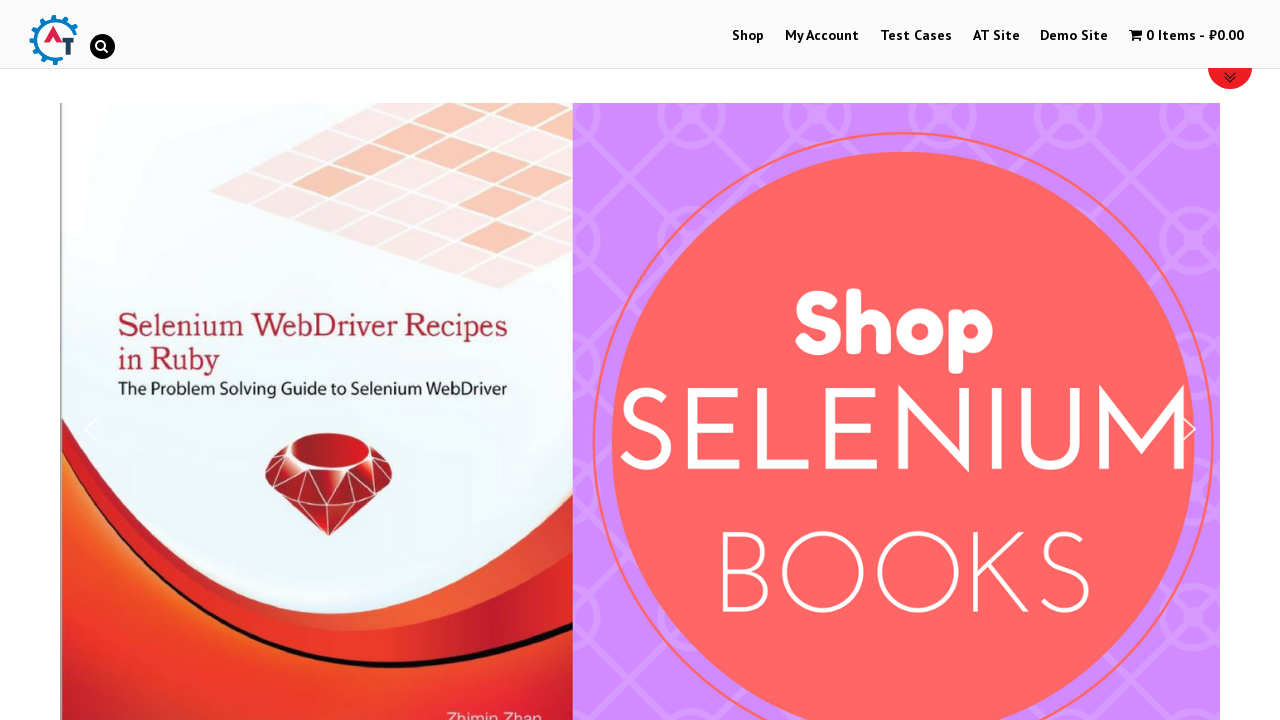

Scrolled down 600px to view products
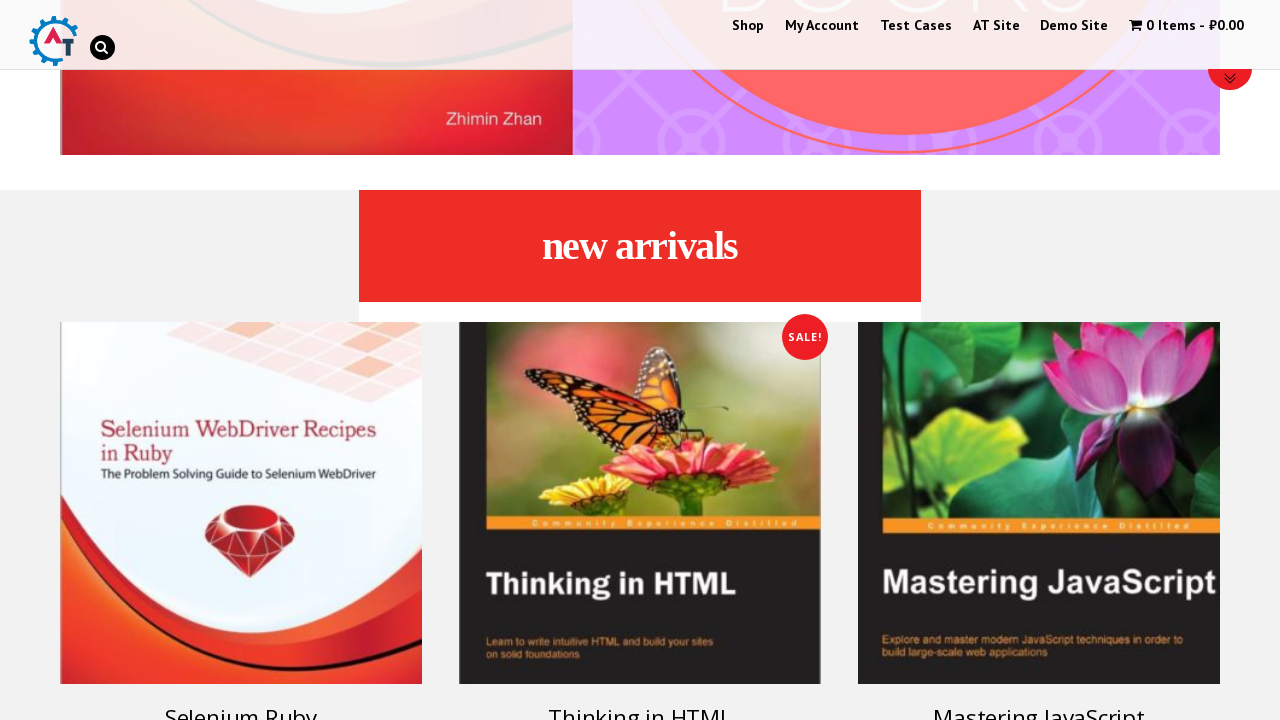

Clicked on Selenium Ruby product at (241, 503) on [title="Selenium Ruby"]
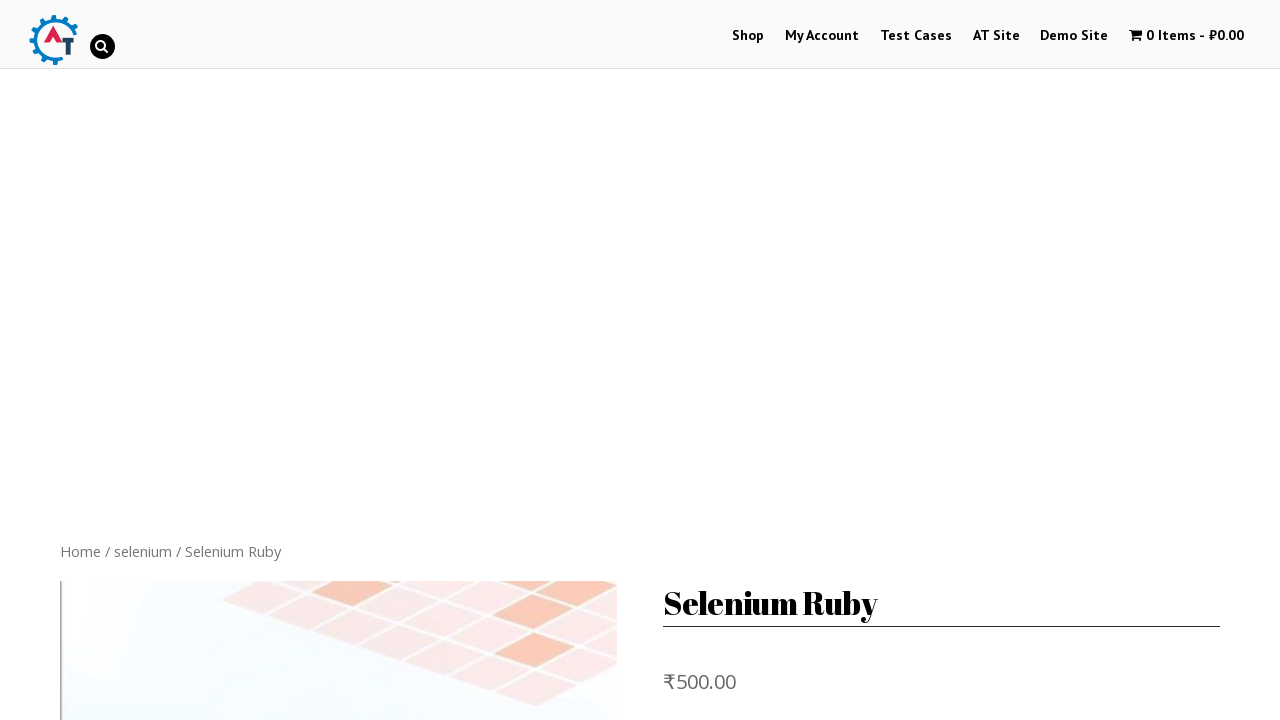

Scrolled down 600px on product page
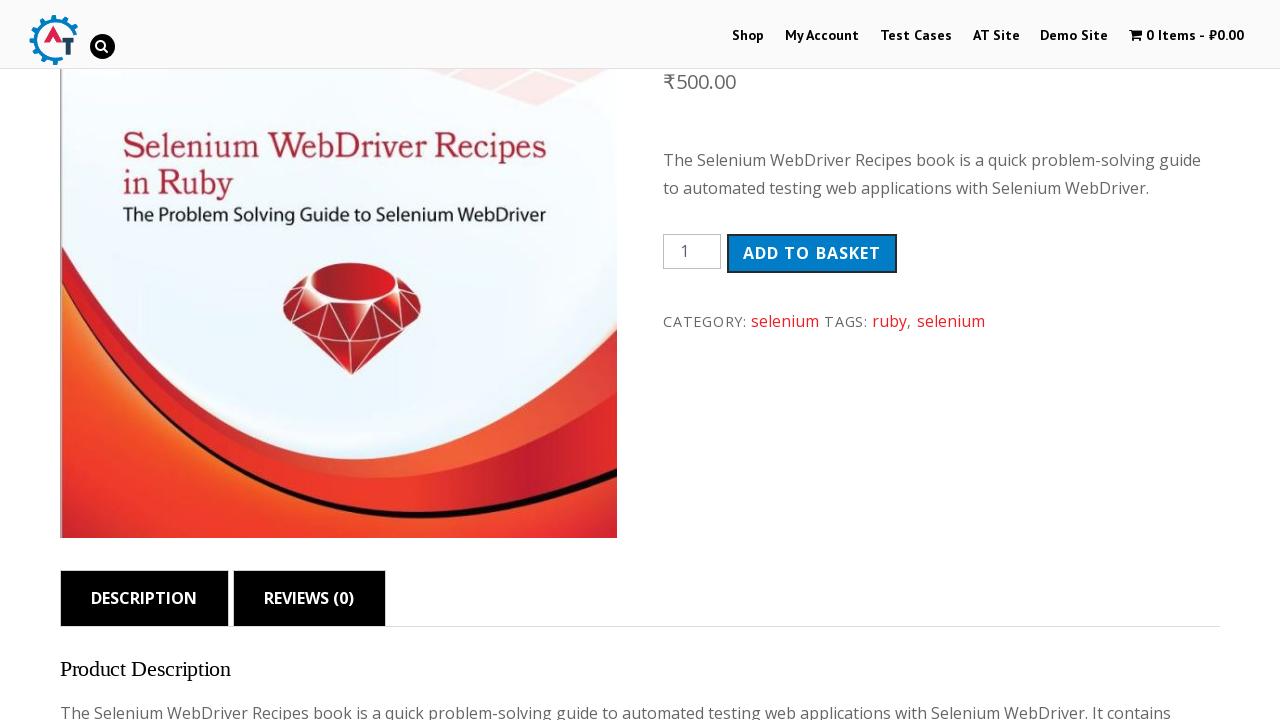

Clicked on Reviews tab at (309, 196) on [href="#tab-reviews"]
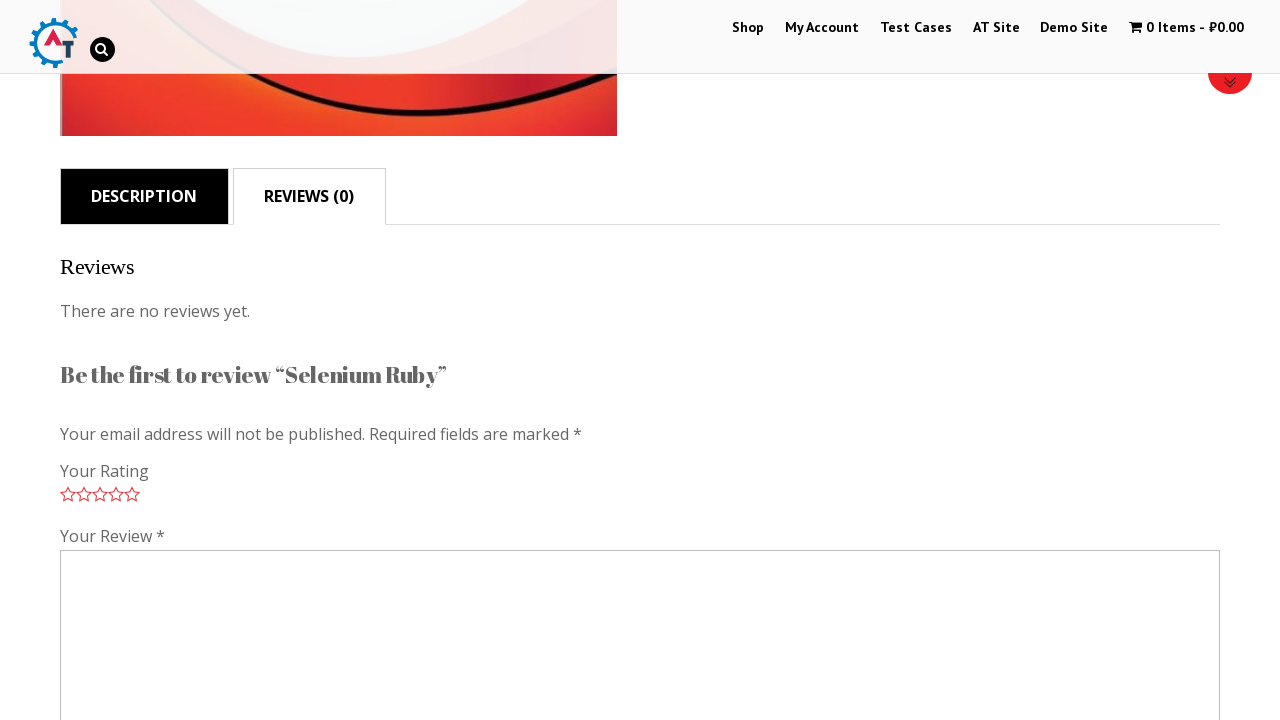

Scrolled down 300px to reveal review form
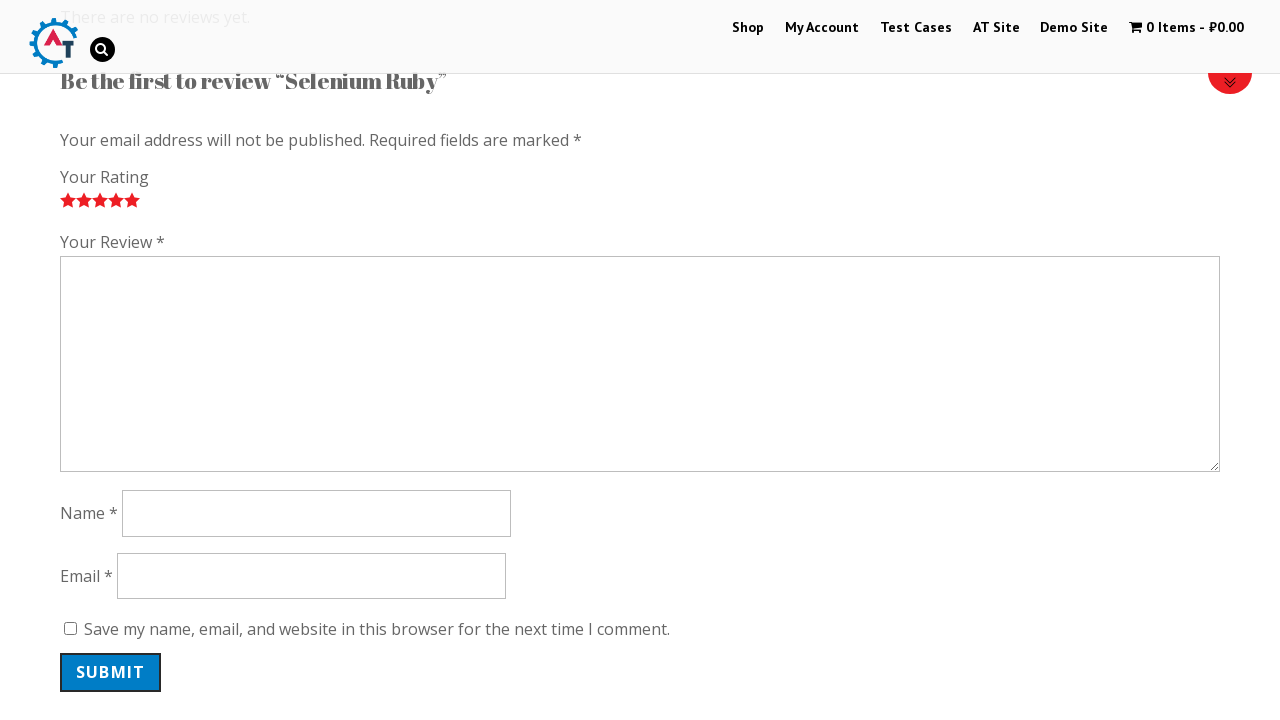

Selected 5-star rating at (132, 200) on .star-5
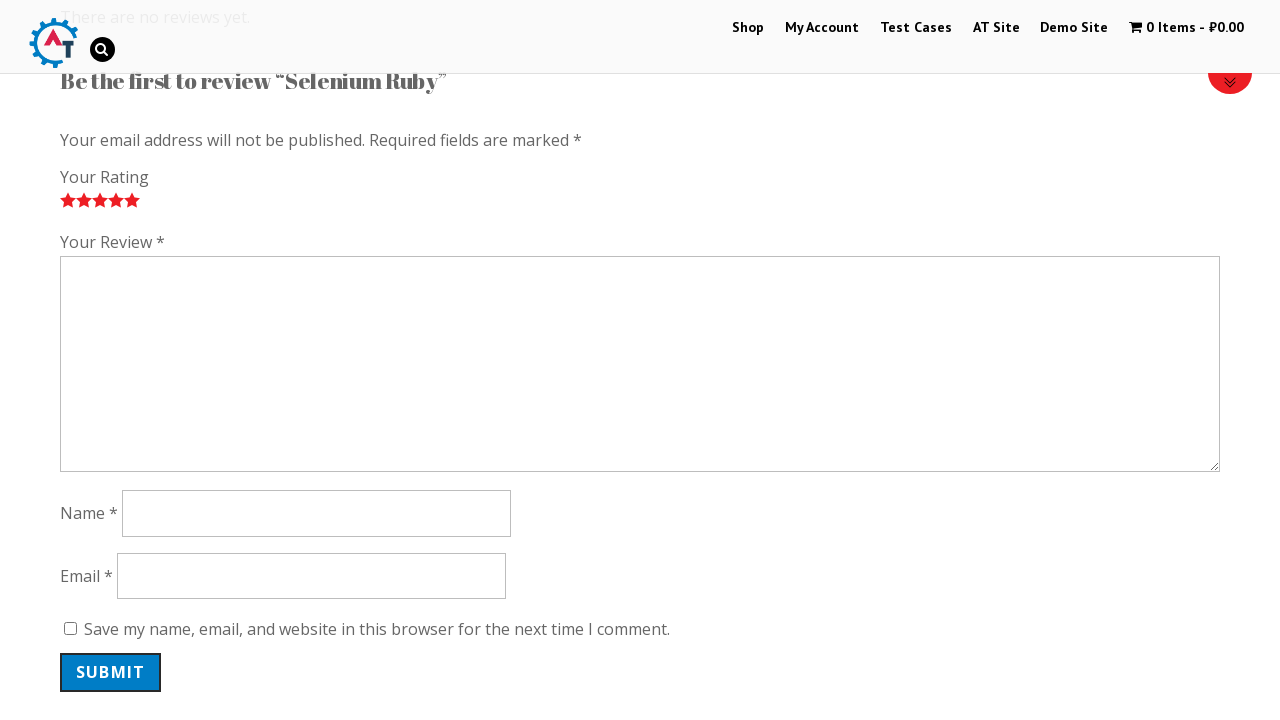

Filled in review comment: 'Nice book!' on #comment
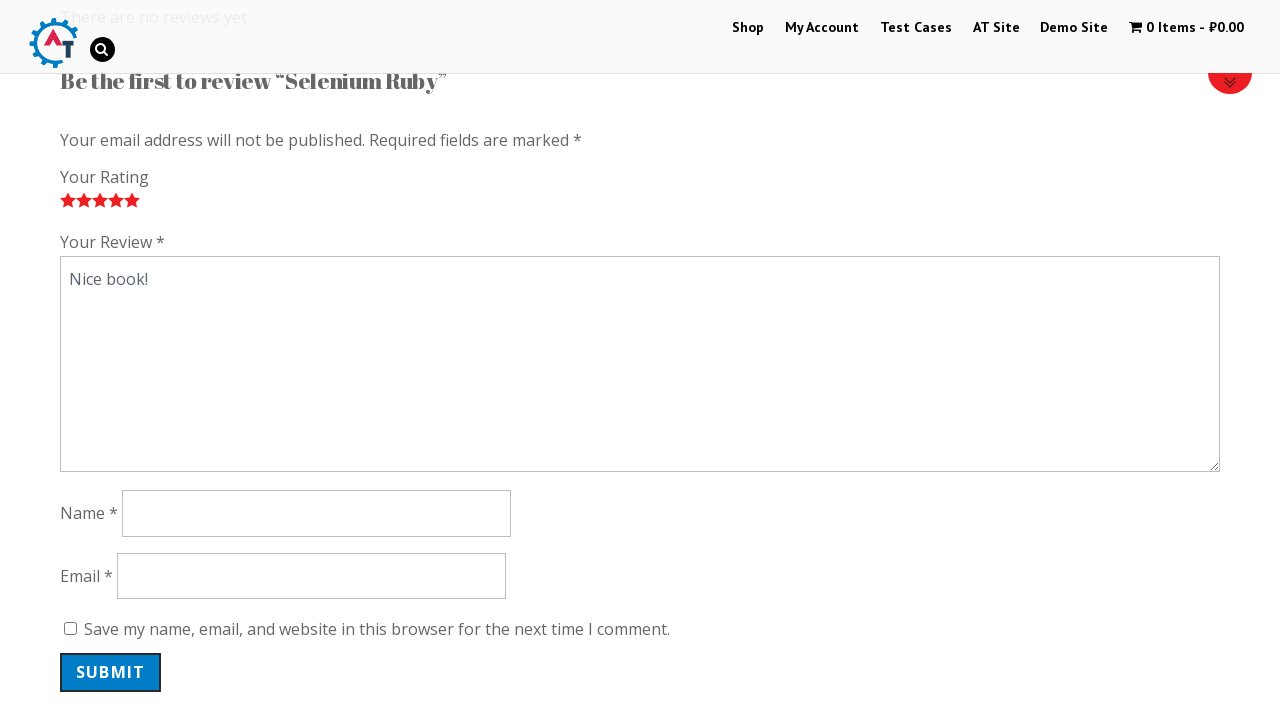

Filled in reviewer name: 'Tacitus' on #author
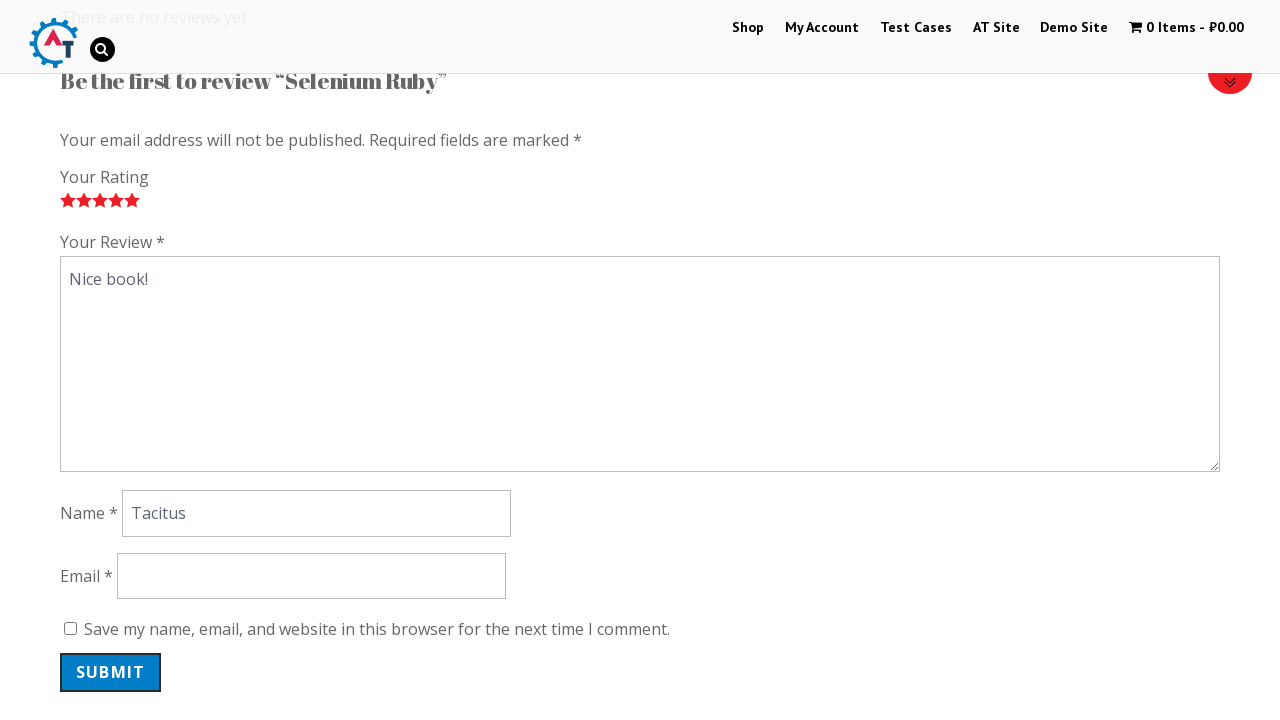

Filled in reviewer email: 'tkillgore@gmail.com' on #email
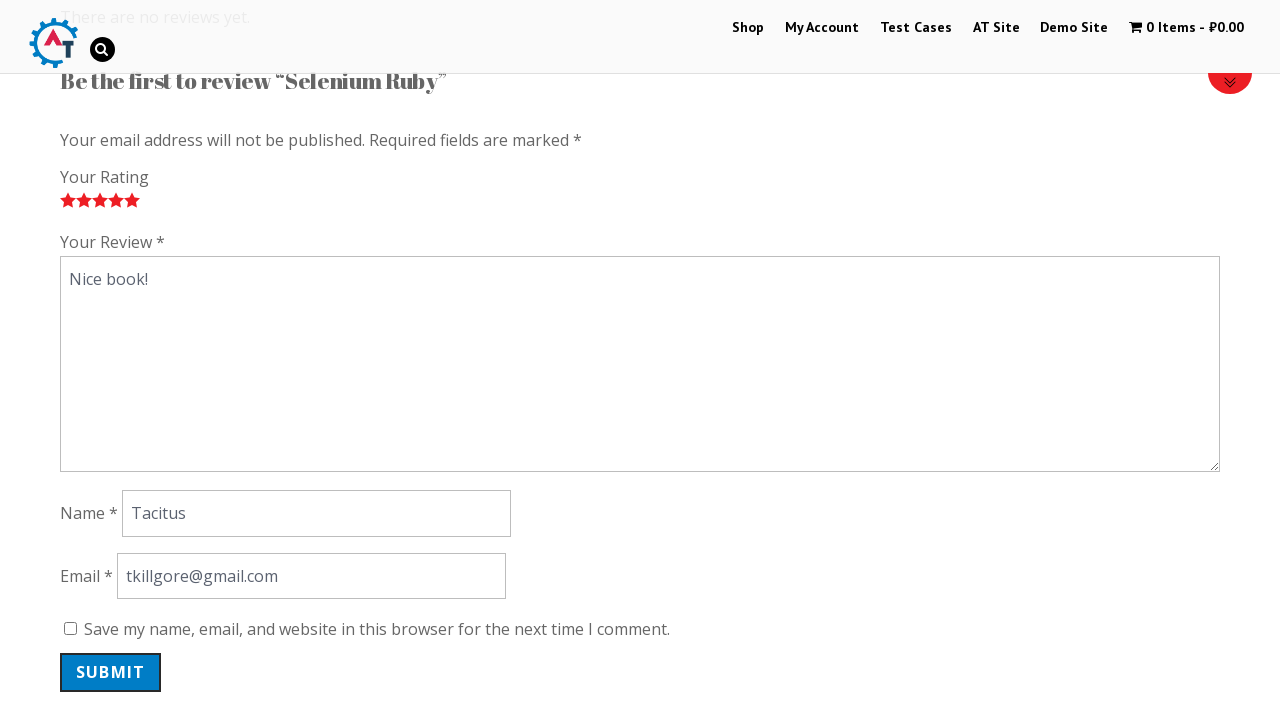

Clicked submit button to post review at (111, 672) on #submit
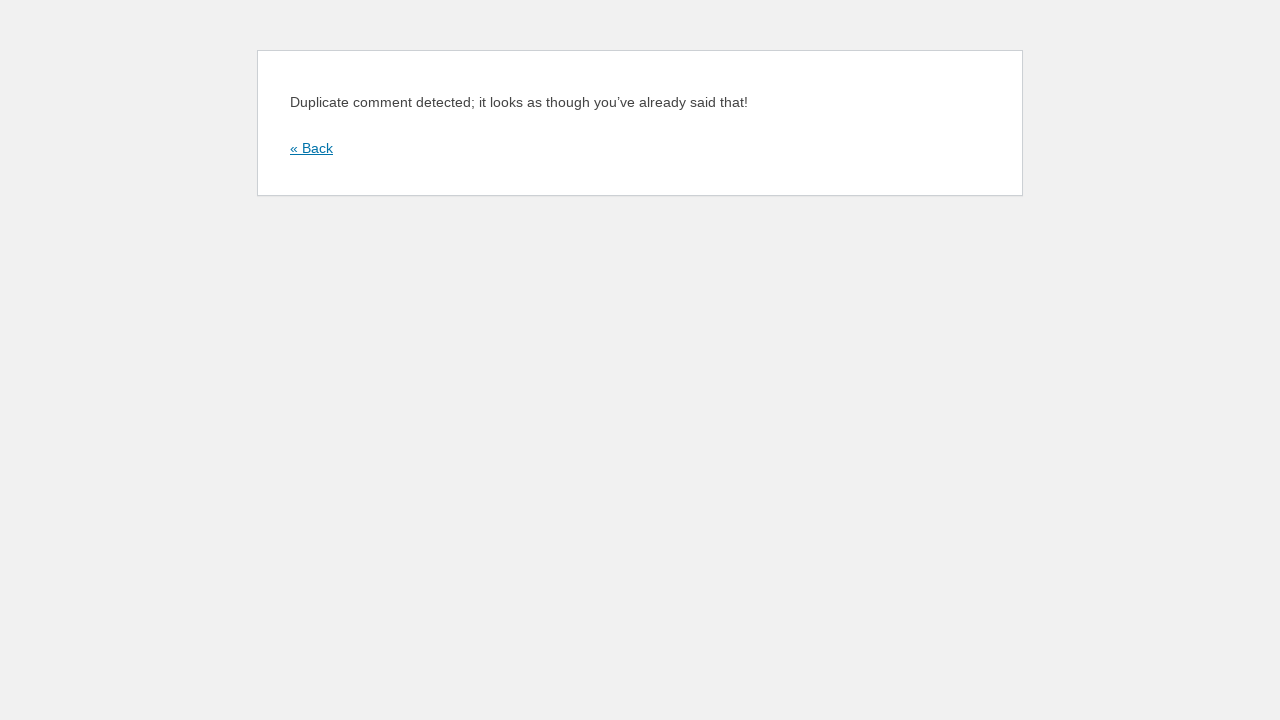

Waited 3 seconds for review submission to complete
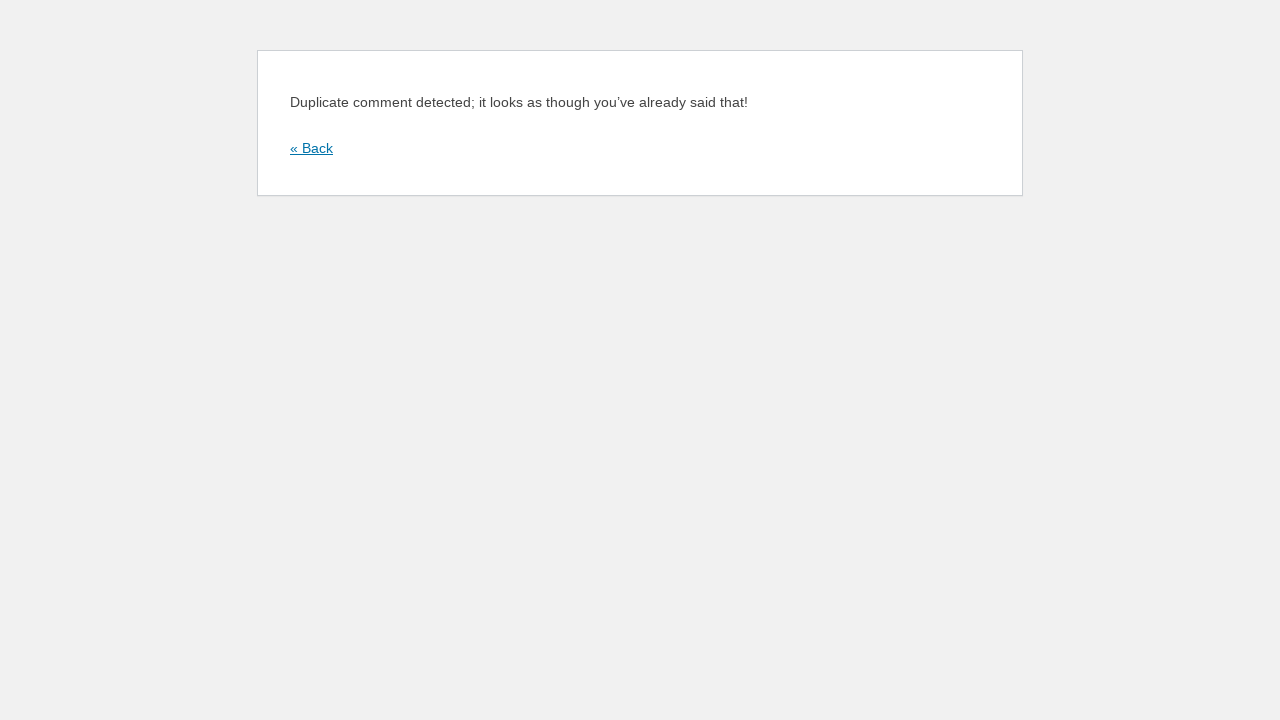

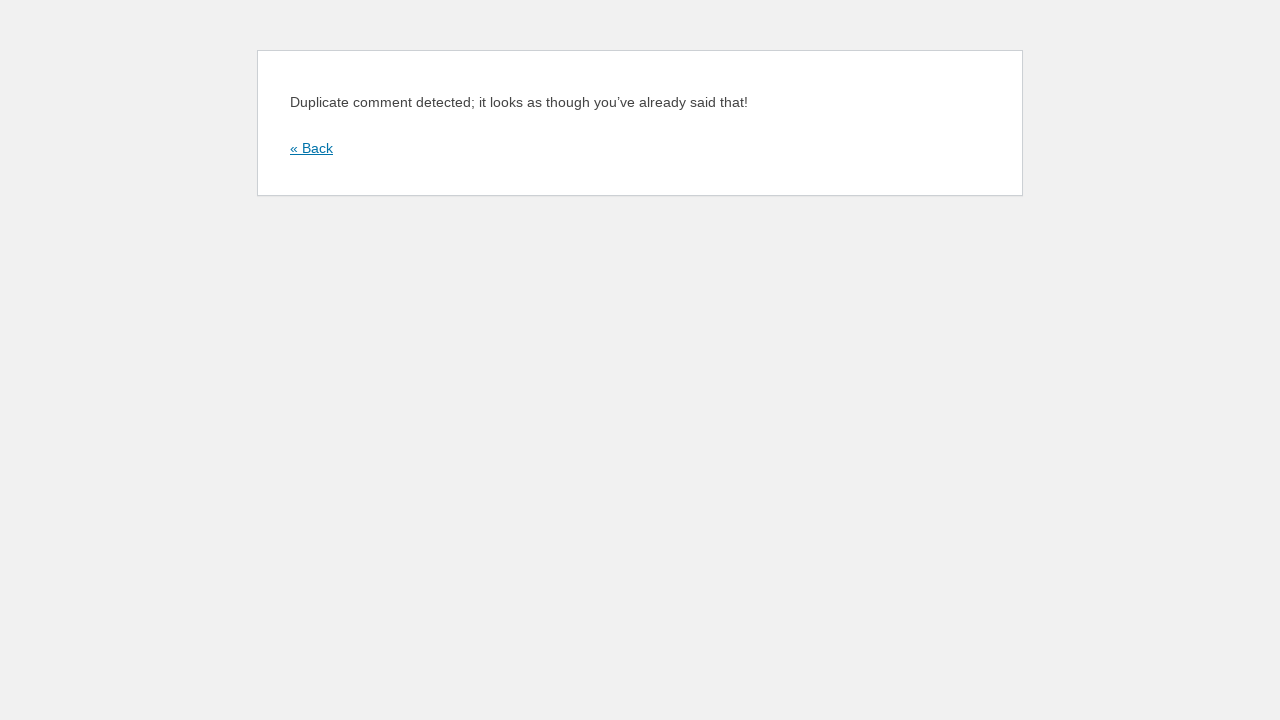